Tests successful submission of contact form with all mandatory fields filled

Starting URL: http://jupiter.cloud.planittesting.com

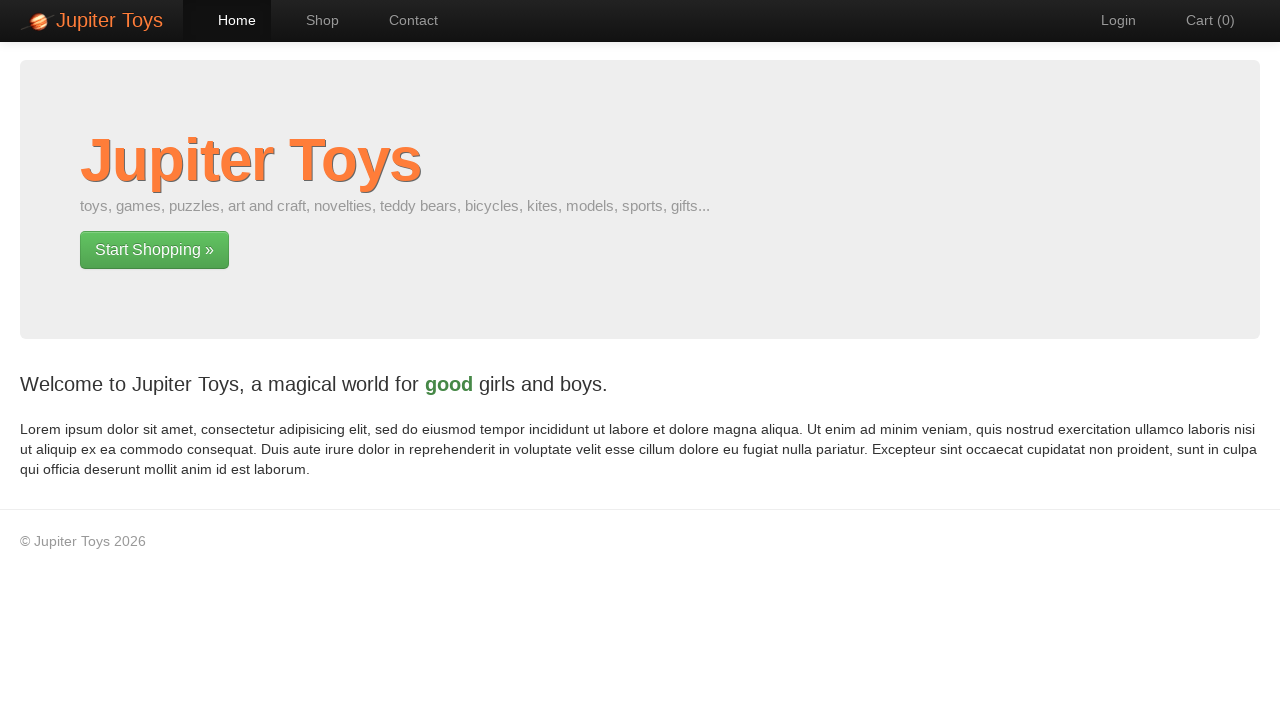

Clicked on contact navigation link at (404, 20) on #nav-contact
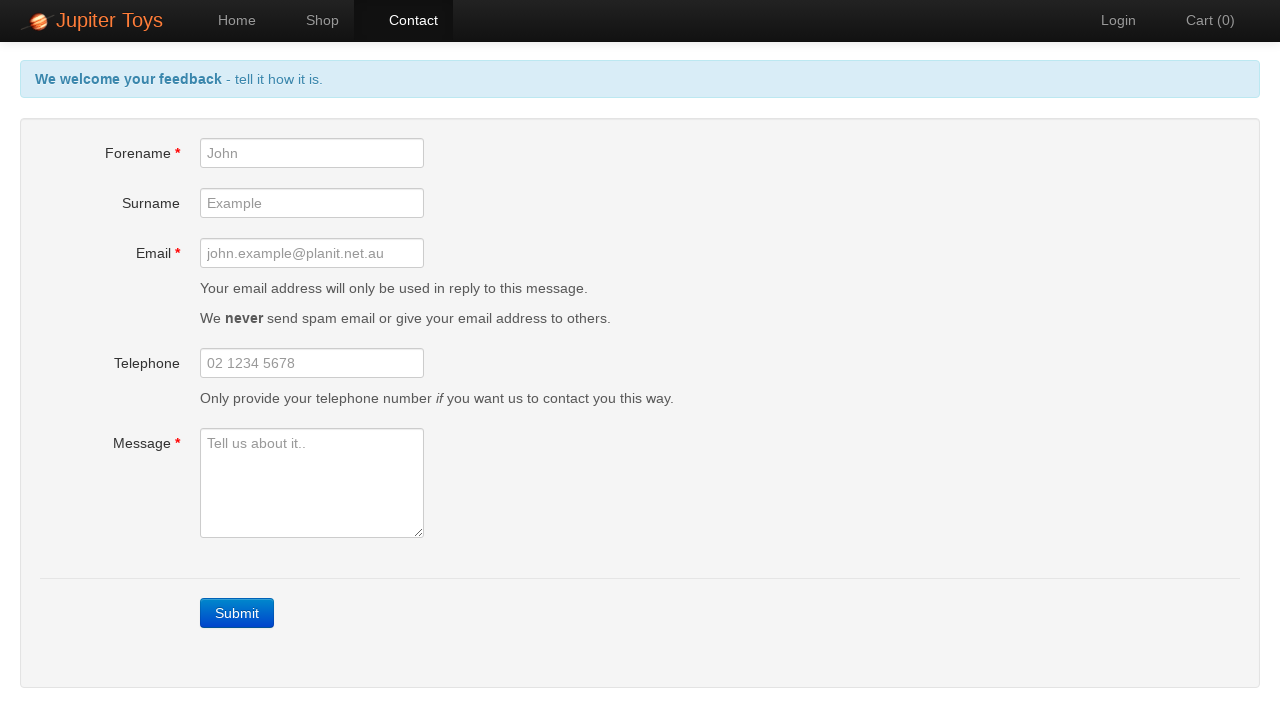

Clicked Submit button to trigger validation at (237, 613) on internal:role=link[name="Submit"i]
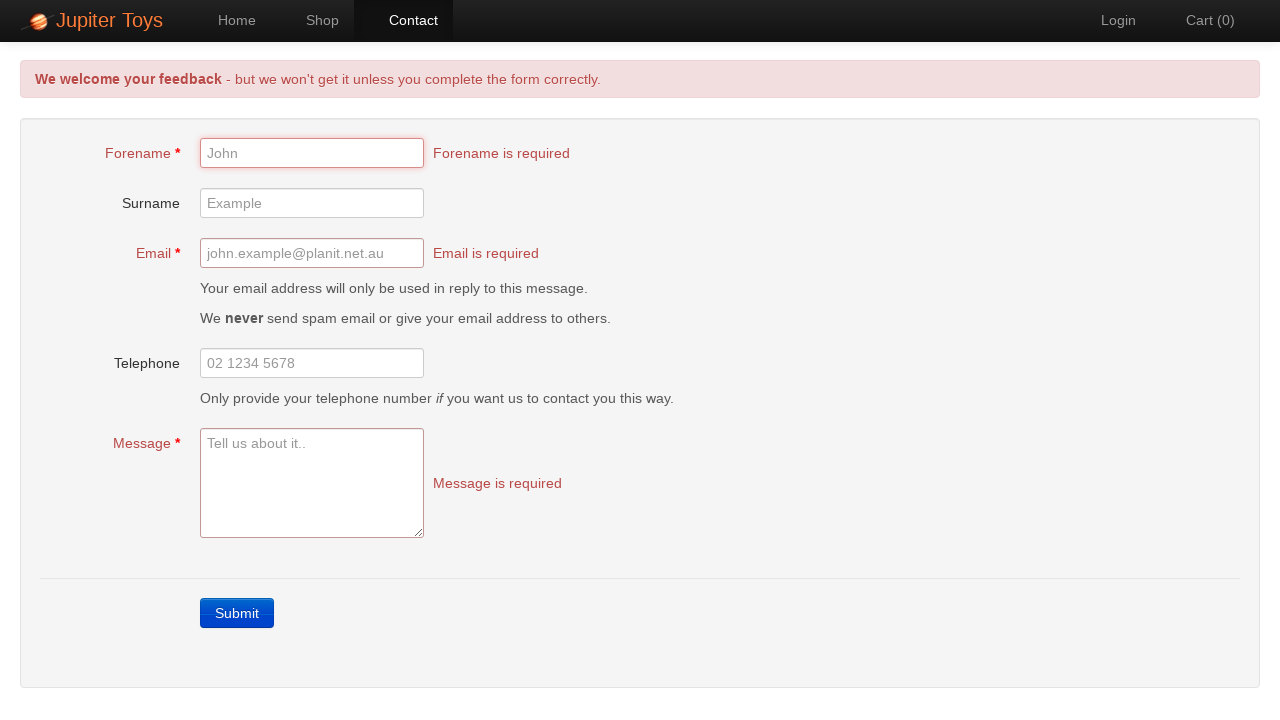

Filled forename field with 'Sandy' on #forename
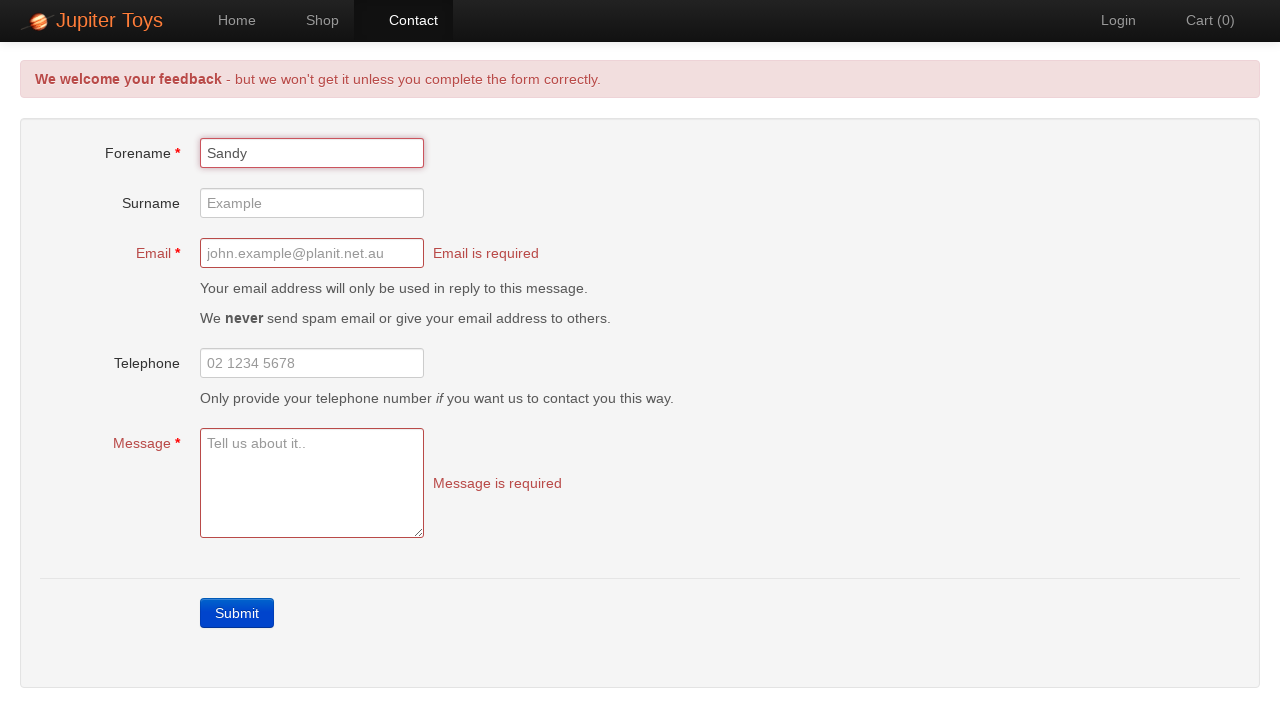

Filled email field with 'sandy.test@example.com' on #email
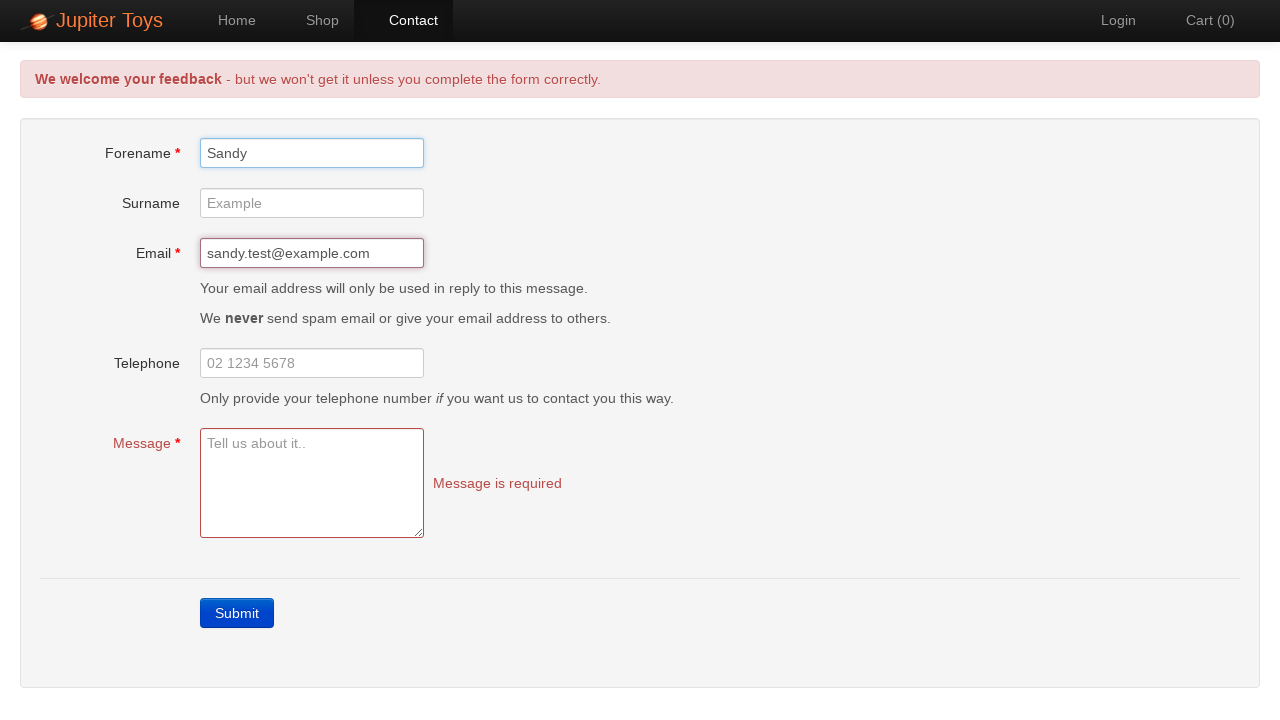

Filled message field with 'Test message content' on #message
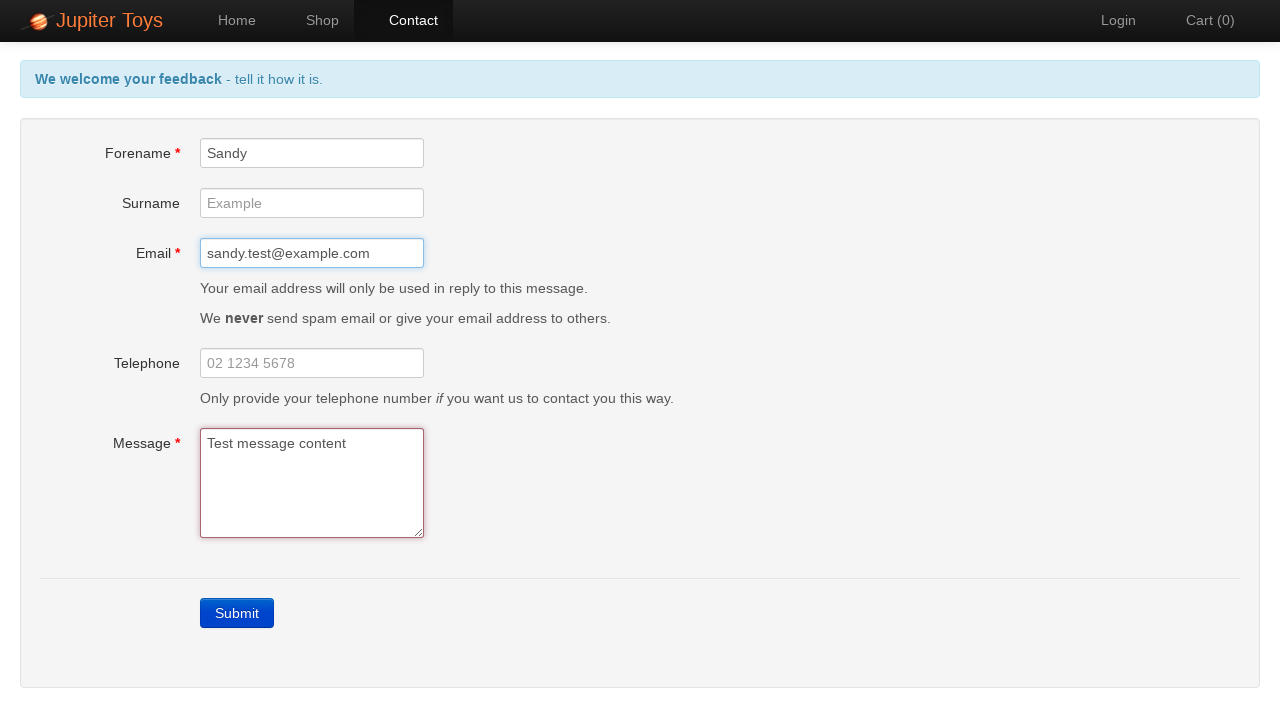

Clicked Submit button to submit contact form with all mandatory fields at (237, 613) on internal:role=link[name="Submit"i]
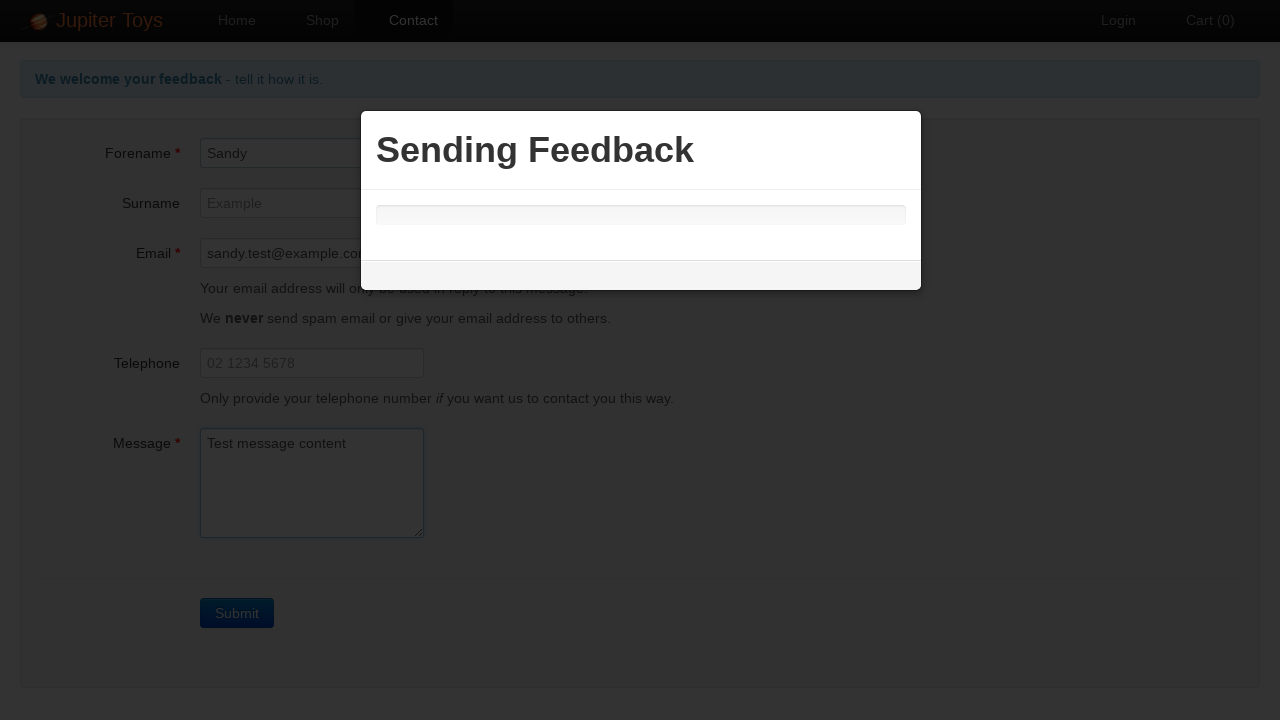

Confirmation message 'Thanks Sandy' appeared - form submission successful
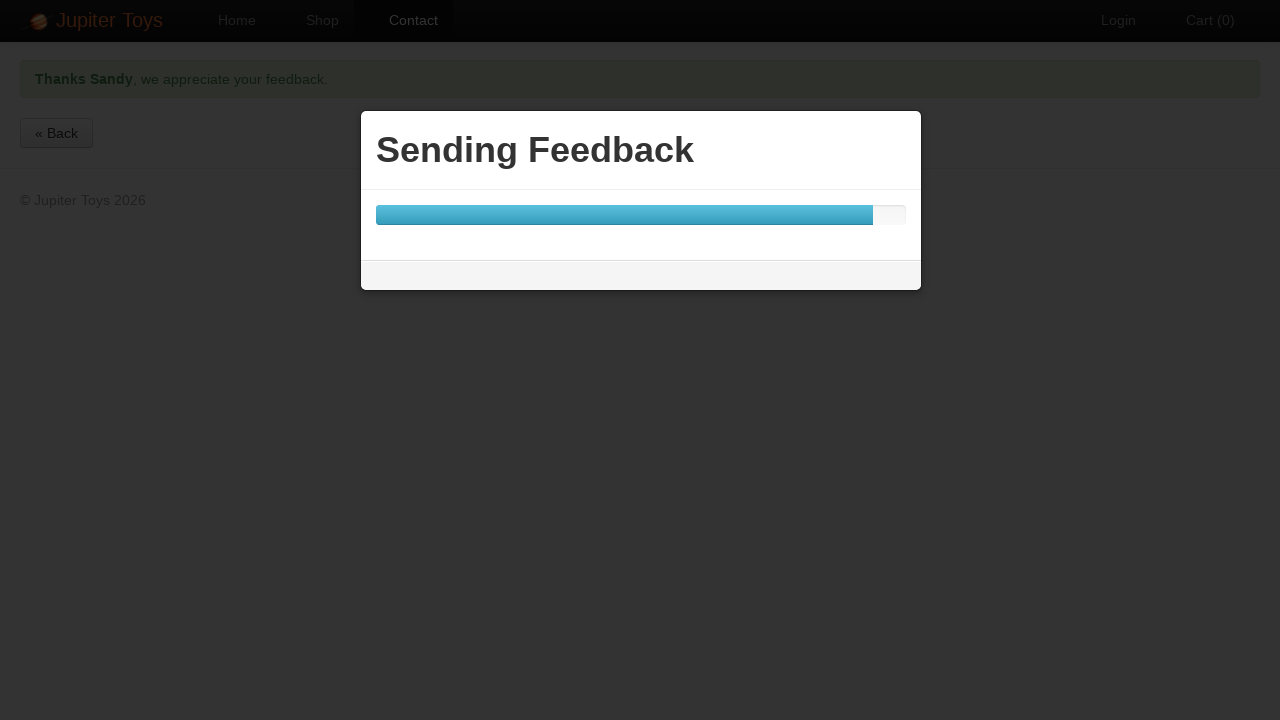

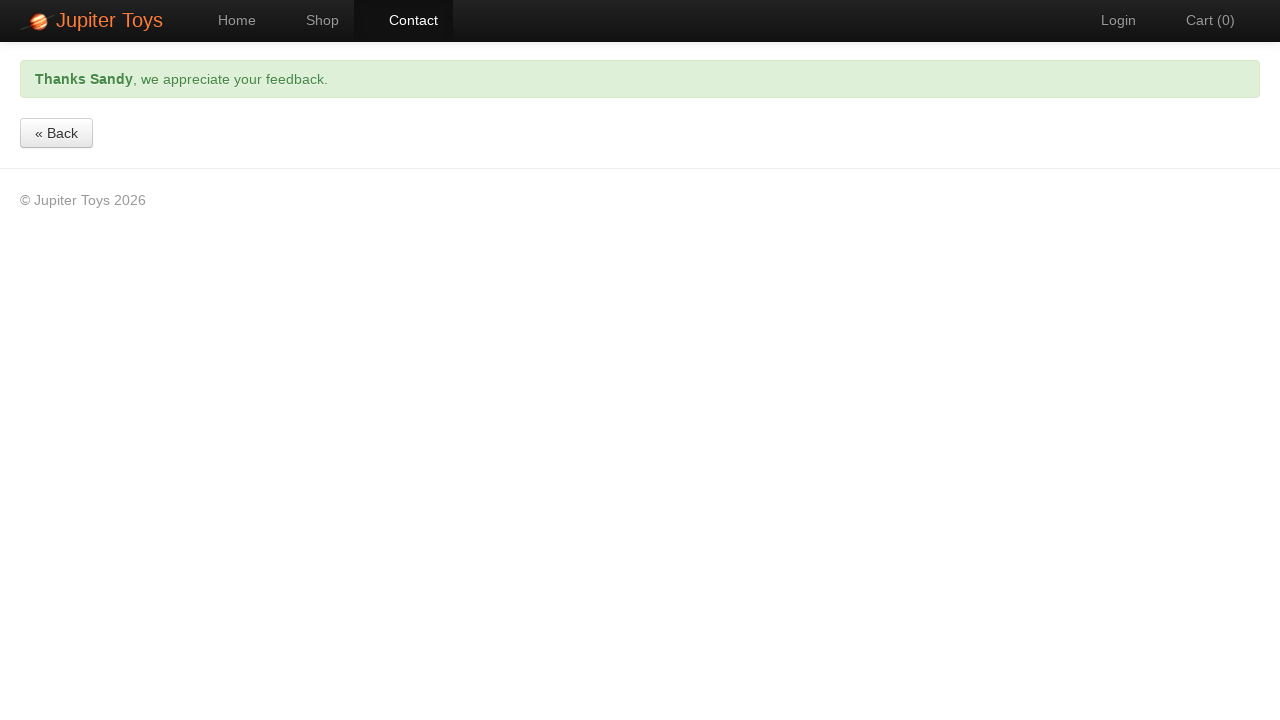